Tests clicking on the Madame brand link and verifies navigation to the Madame brand products page

Starting URL: https://automationexercise.com

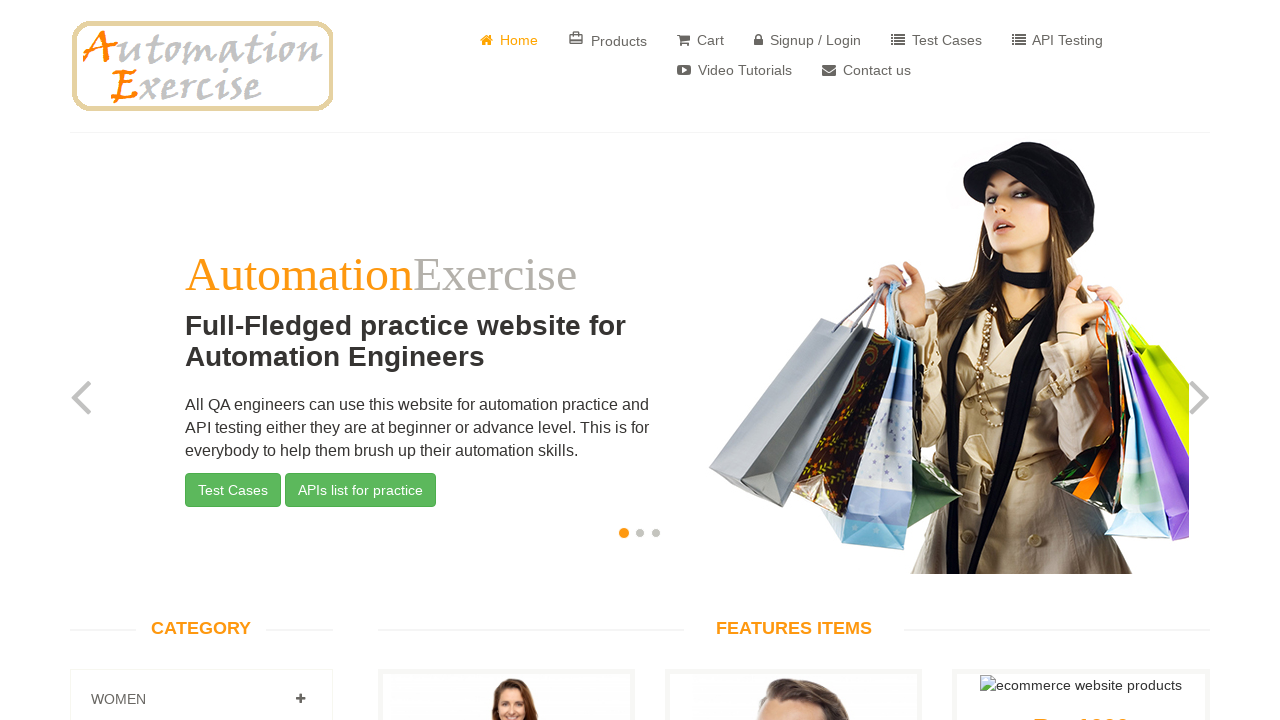

Clicked on Madame brand link at (201, 360) on a[href='/brand_products/Madame']
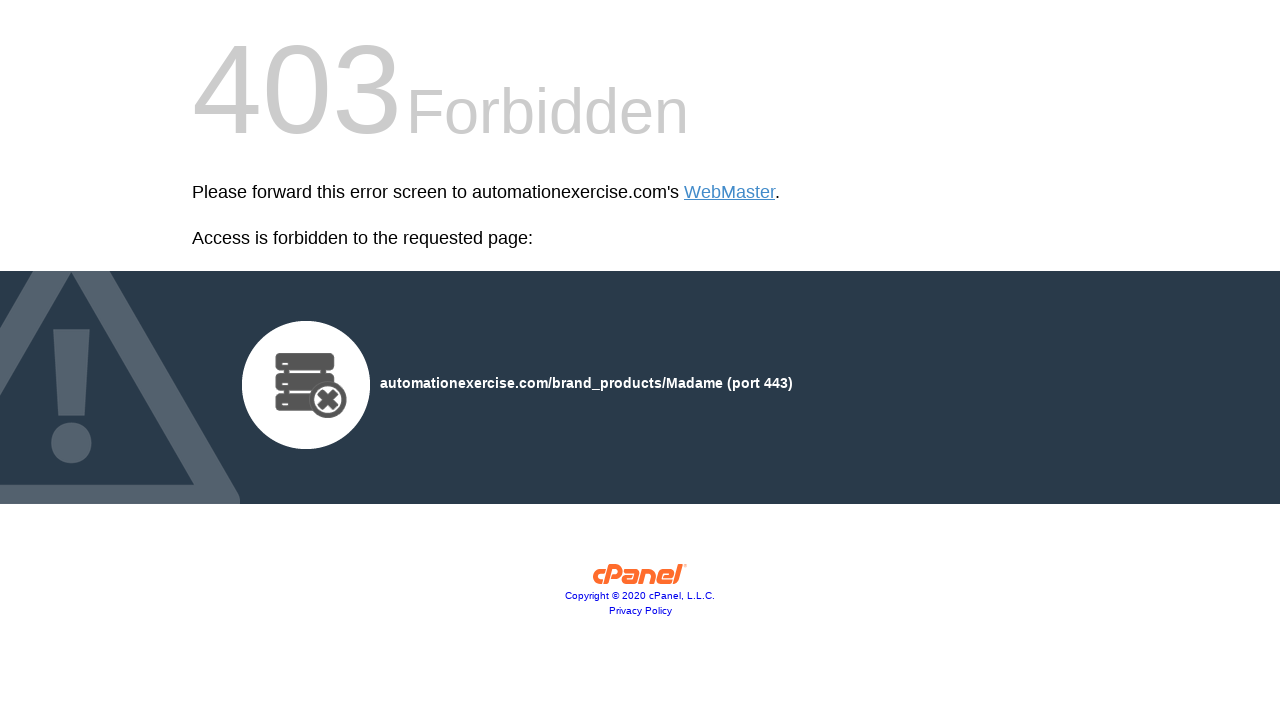

Waited for navigation to Madame brand products page
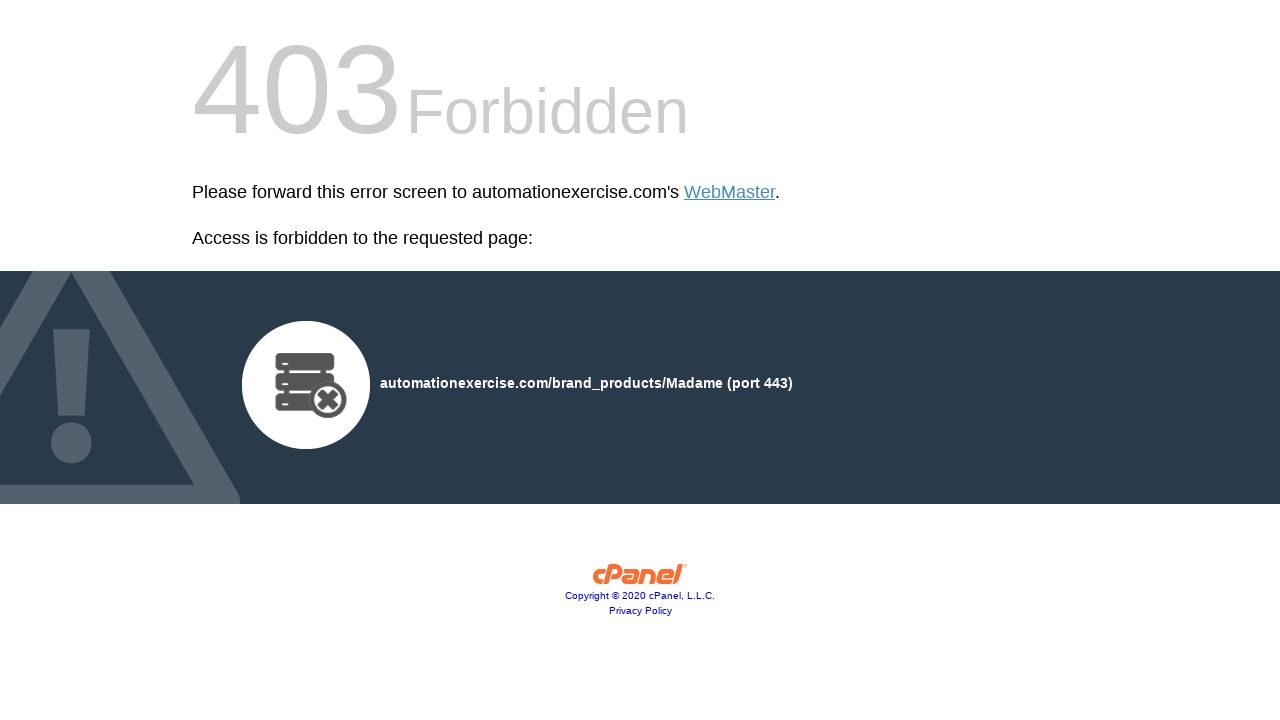

Verified URL contains /brand_products/Madame
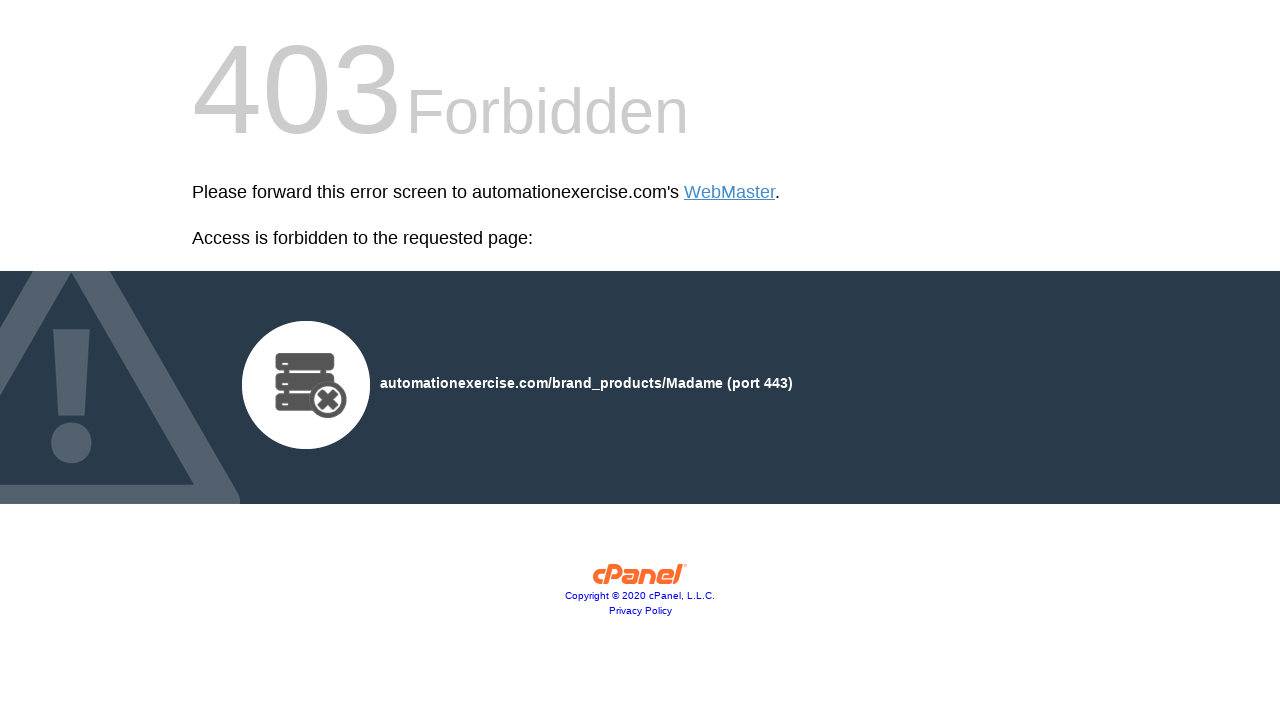

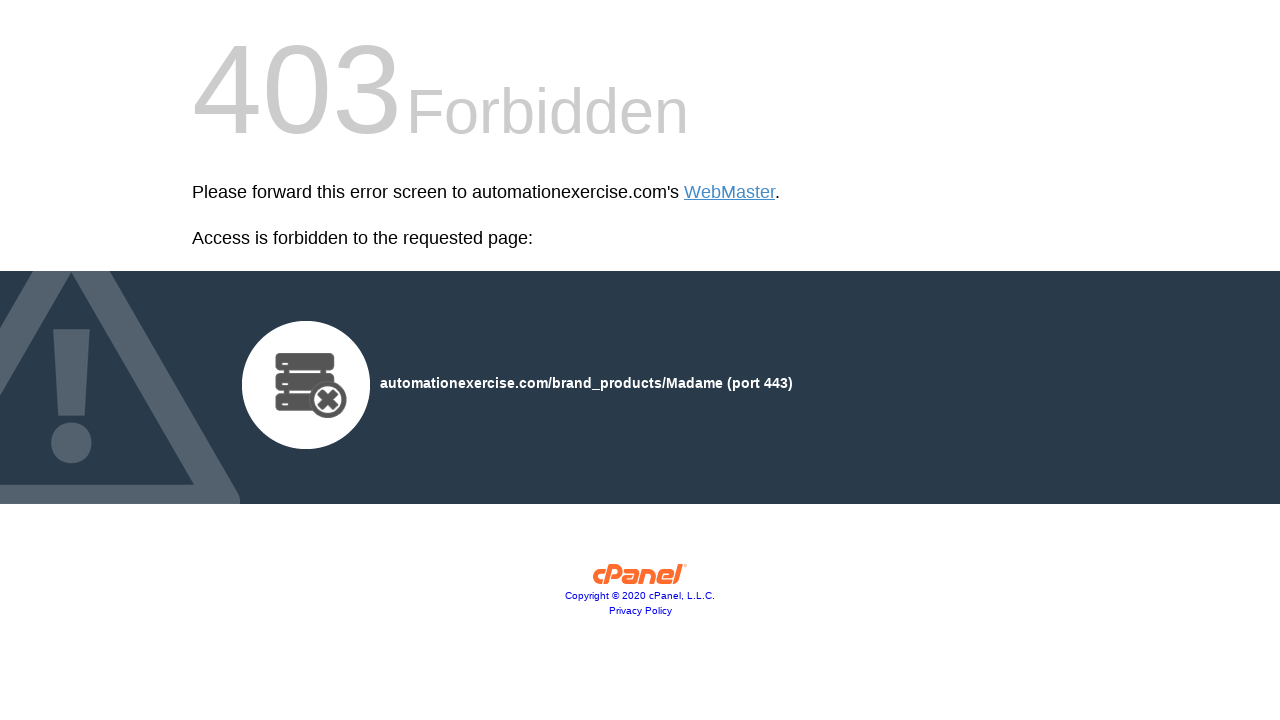